Tests jQuery scroll functionality by iterating through fragment IDs 3-7, entering each fragment number into an input field, clicking a button to scroll to that fragment, and verifying the scroll behavior.

Starting URL: http://demos.flesler.com/jquery/scrollTo/old/

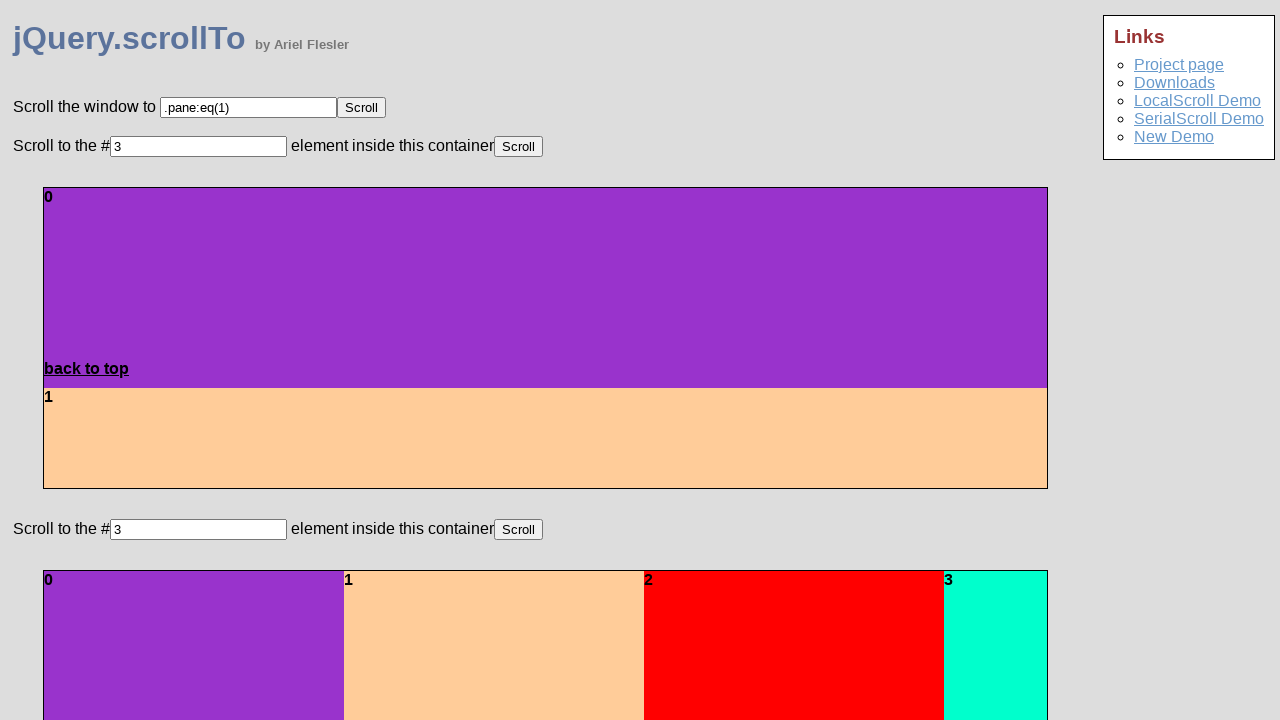

Waited for fragment 3 element to be available
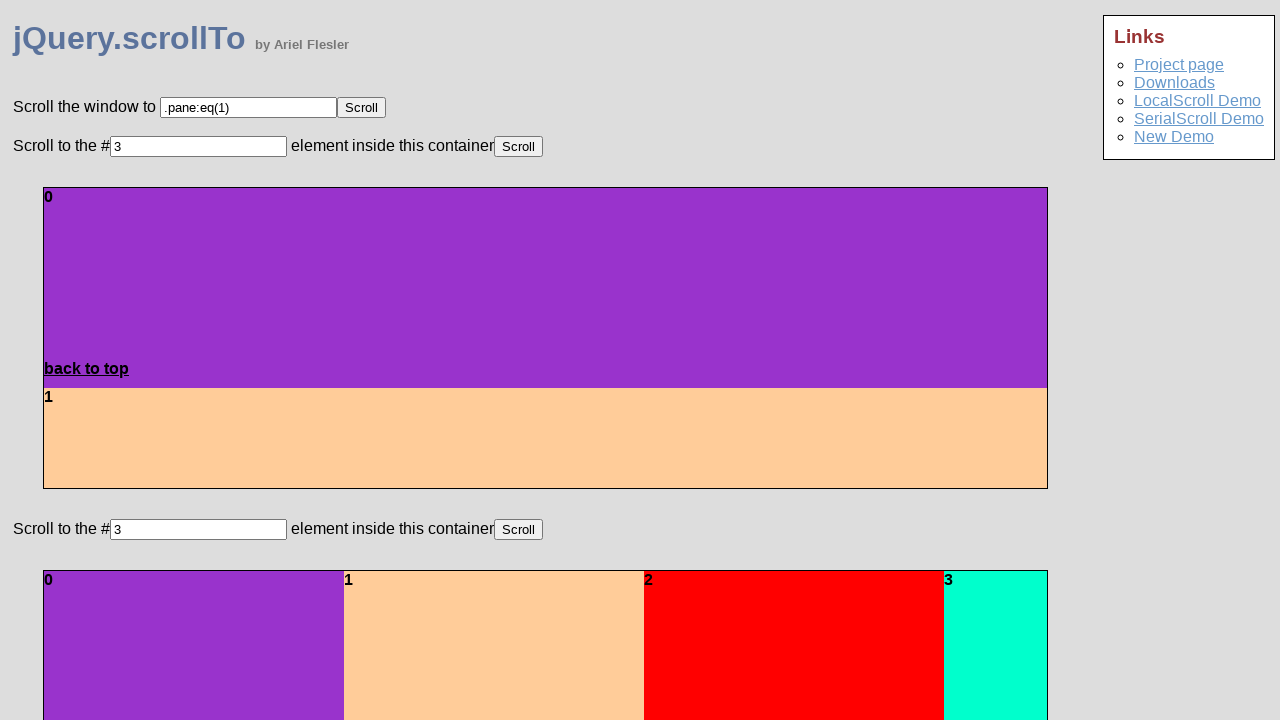

Cleared the fragment input field on body > label:nth-child(6) > input[type='text']
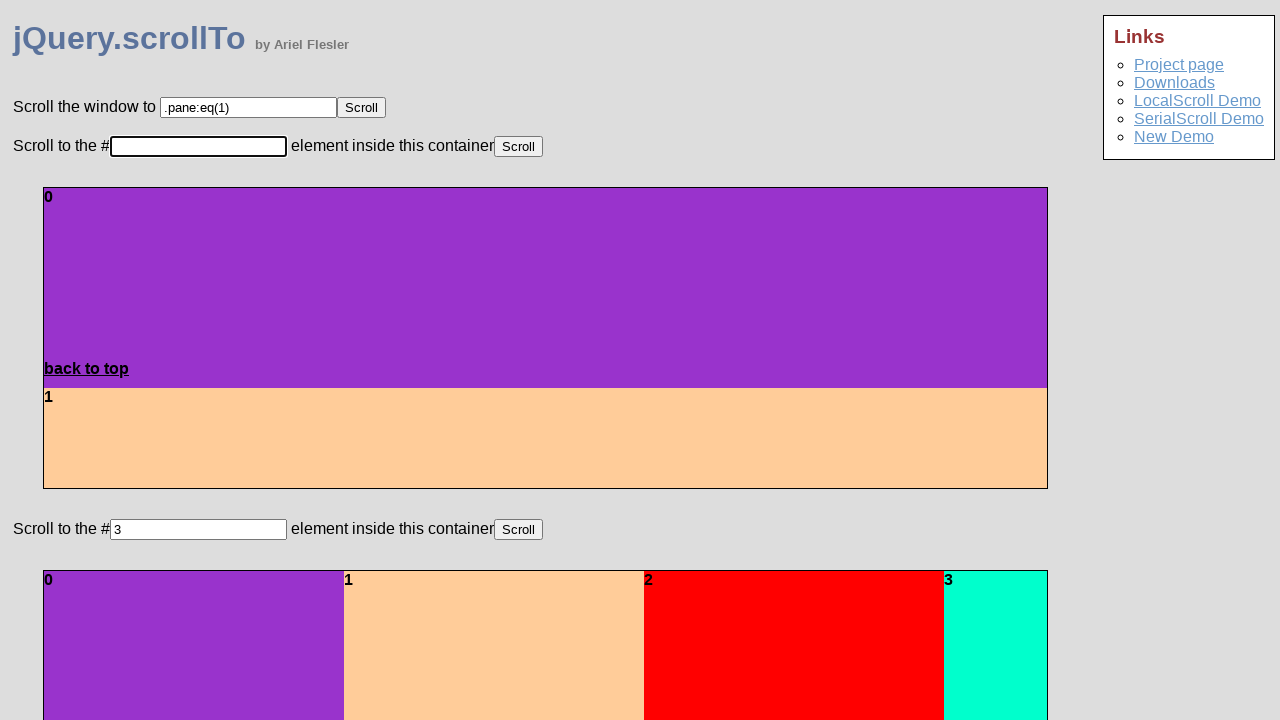

Entered fragment ID 3 into input field on body > label:nth-child(6) > input[type='text']
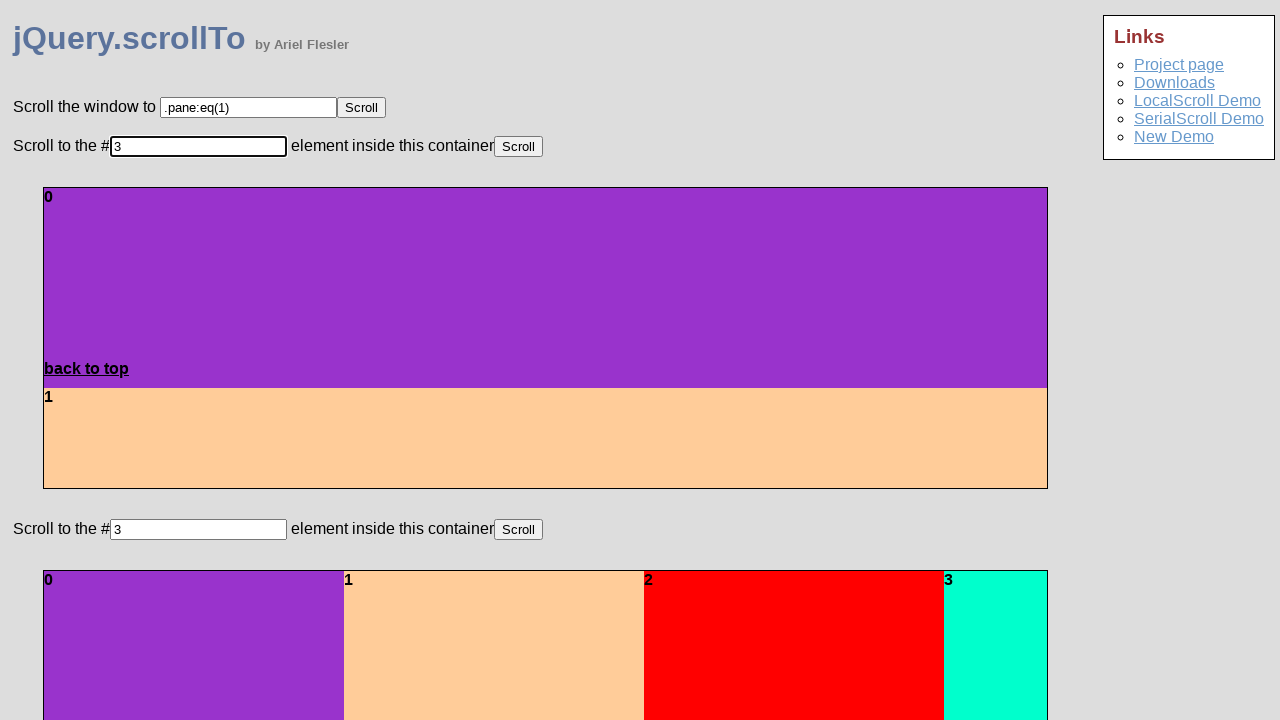

Clicked scroll button to navigate to fragment 3 at (518, 146) on body > label:nth-child(6) > button
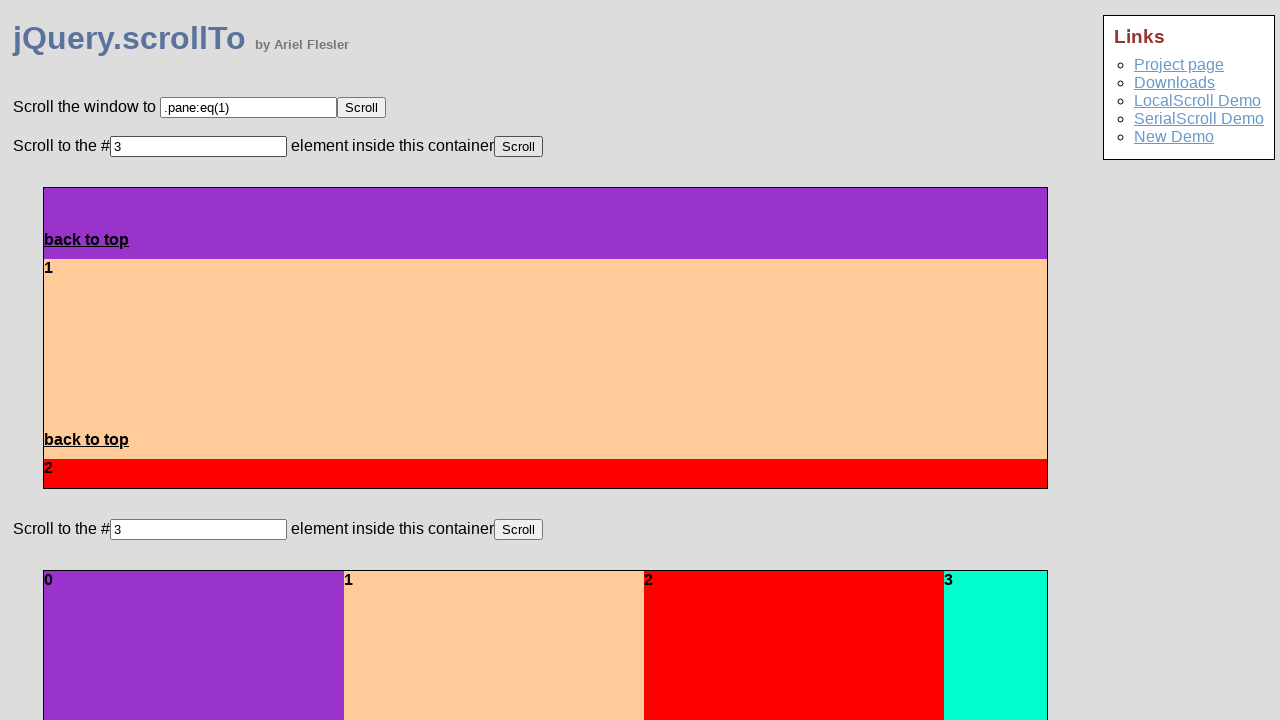

Waited for scroll animation to complete for fragment 3
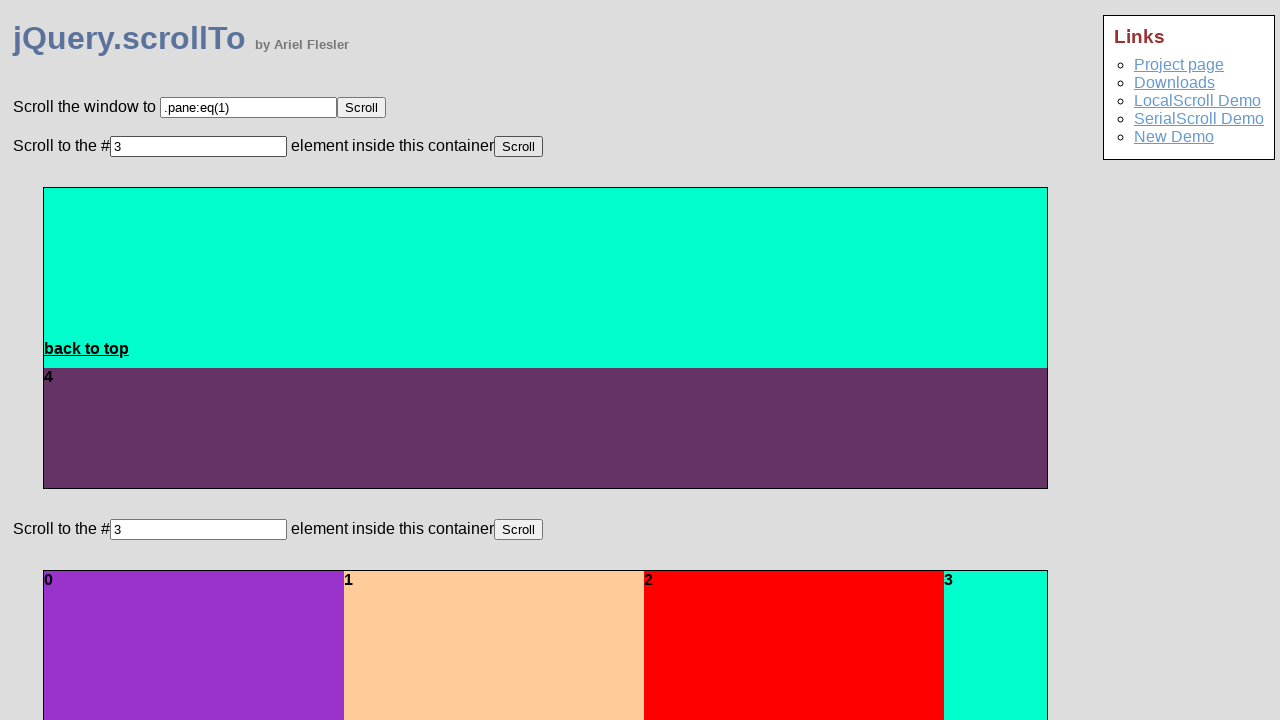

Verified fragment 3 is now visible after scrolling
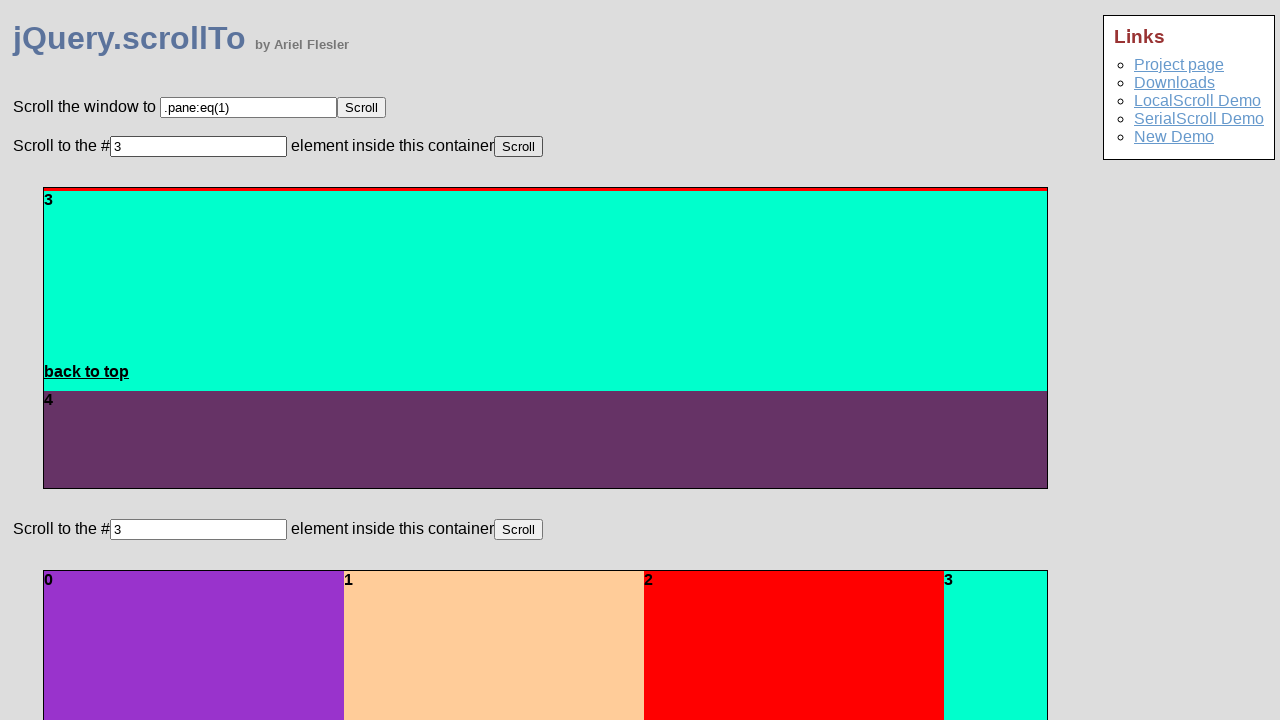

Waited for fragment 4 element to be available
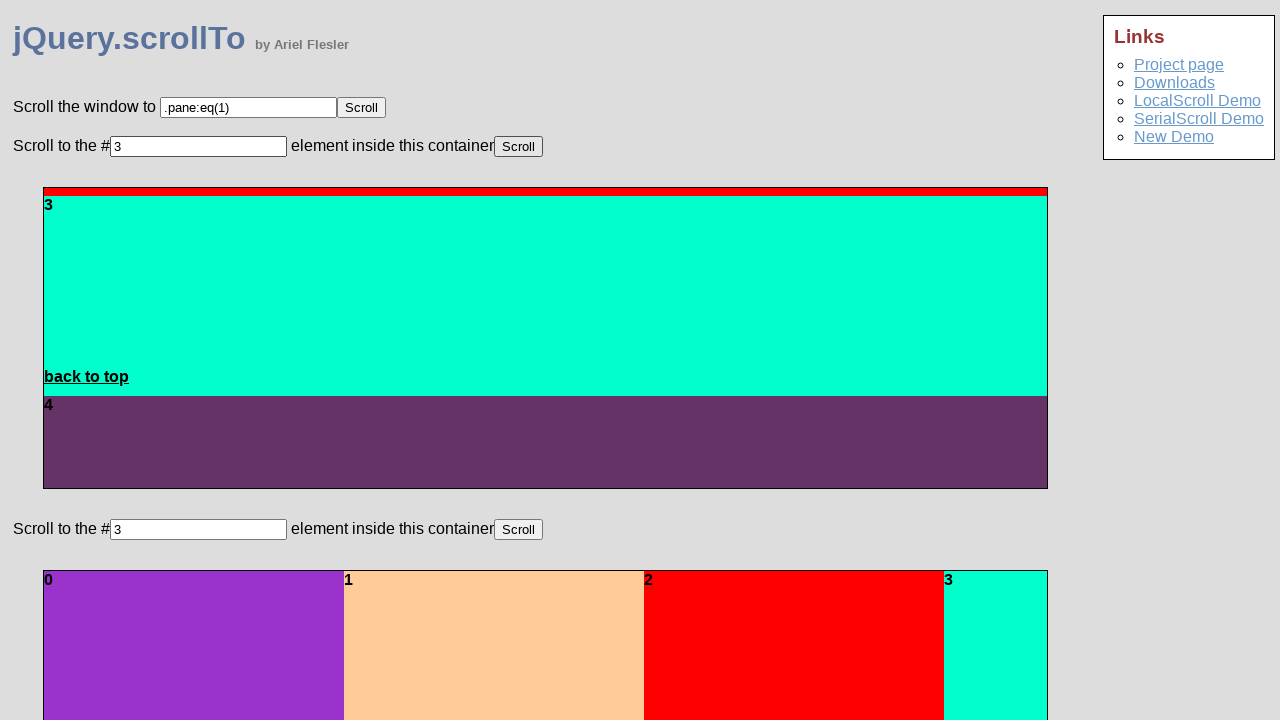

Cleared the fragment input field on body > label:nth-child(6) > input[type='text']
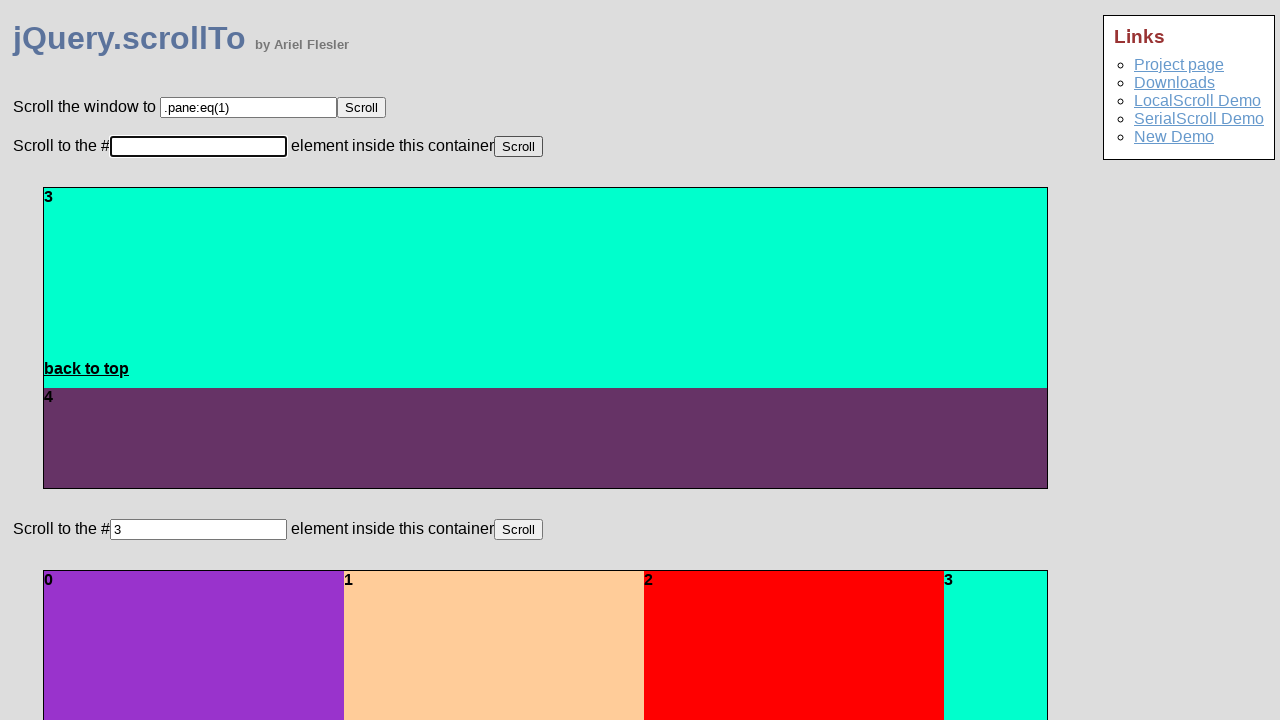

Entered fragment ID 4 into input field on body > label:nth-child(6) > input[type='text']
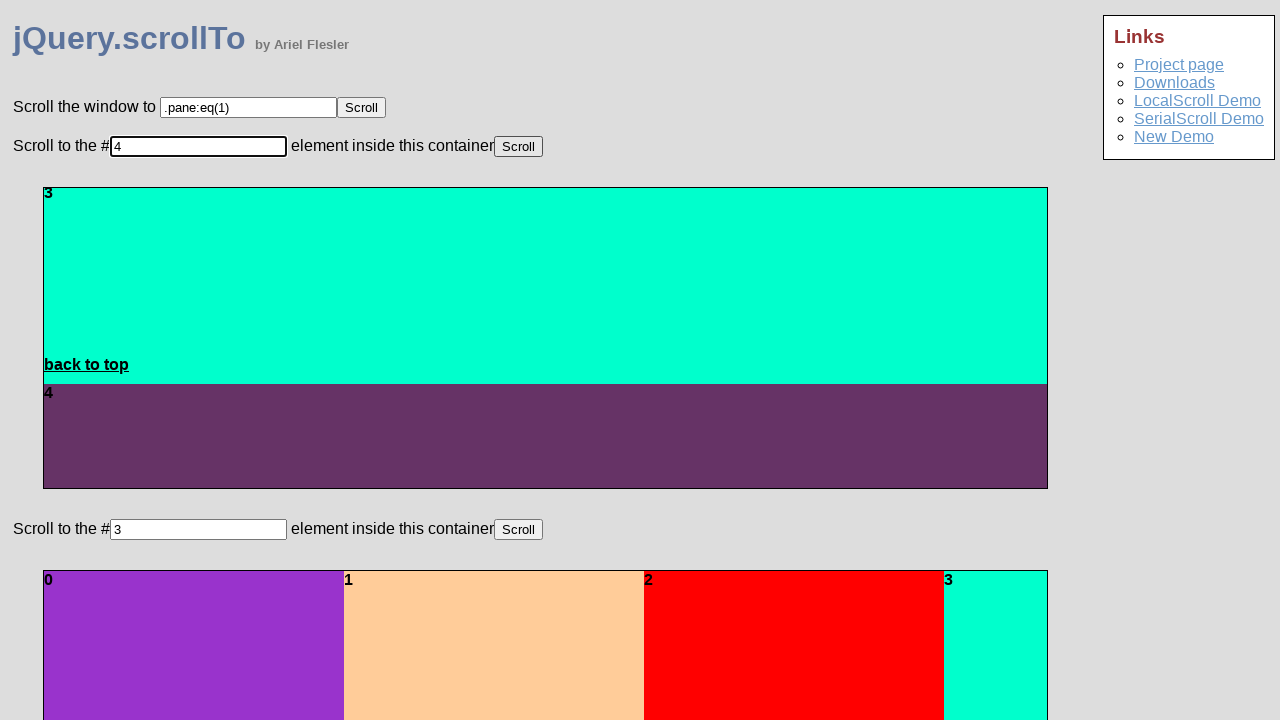

Clicked scroll button to navigate to fragment 4 at (518, 146) on body > label:nth-child(6) > button
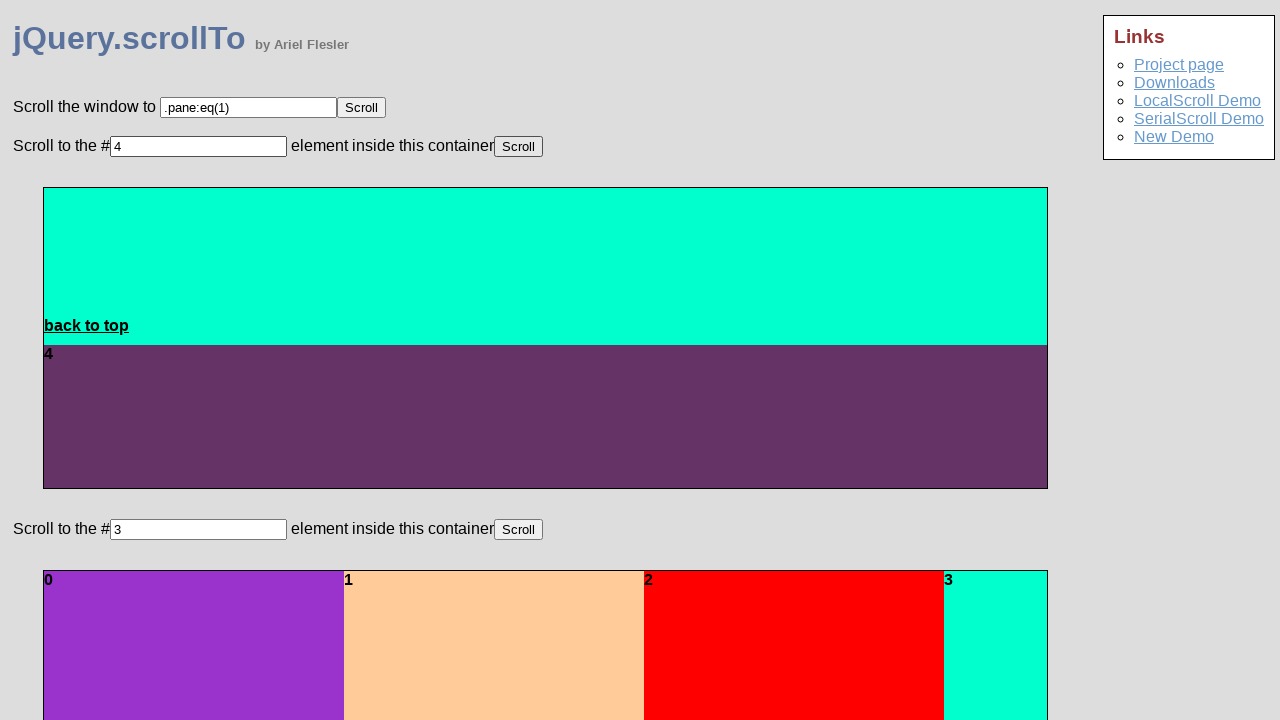

Waited for scroll animation to complete for fragment 4
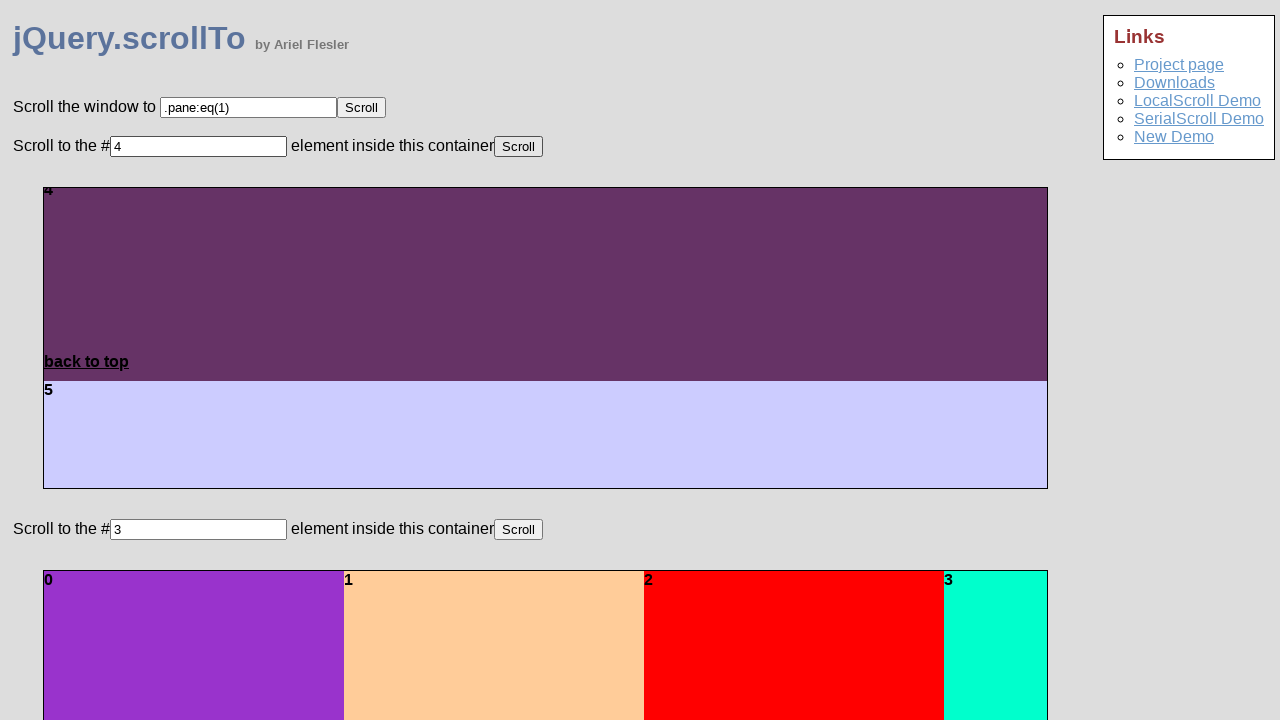

Verified fragment 4 is now visible after scrolling
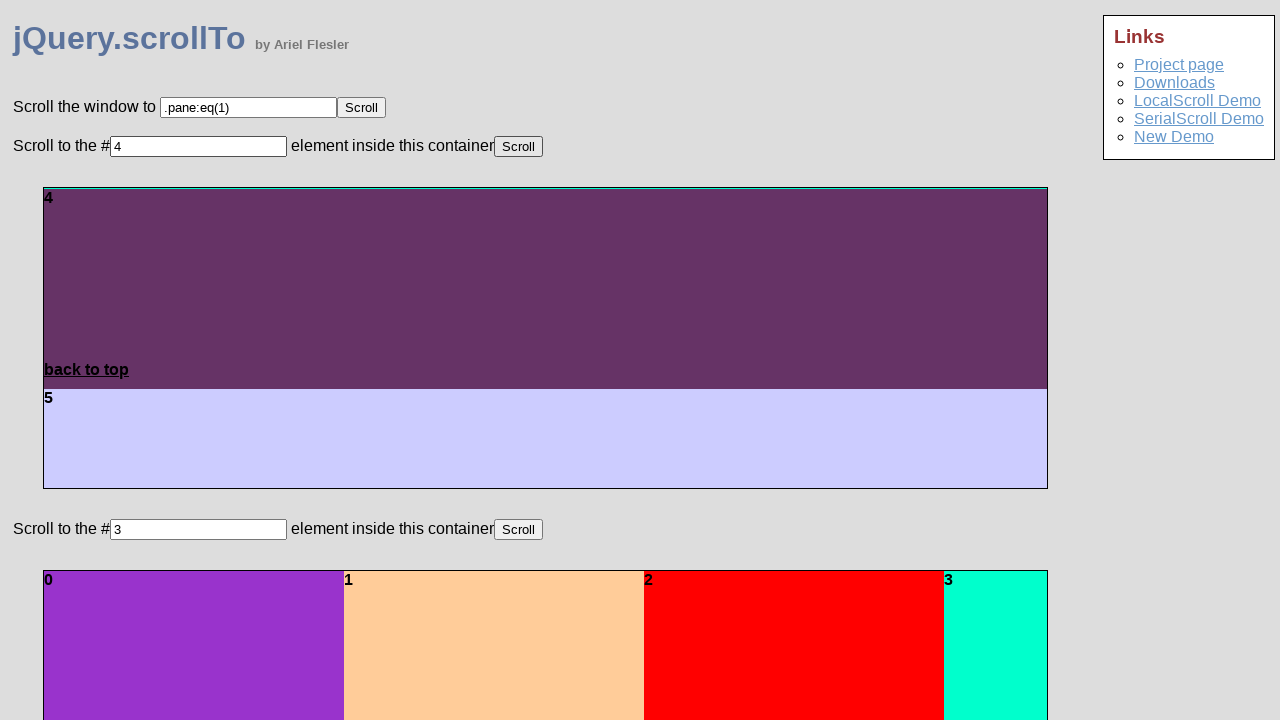

Waited for fragment 5 element to be available
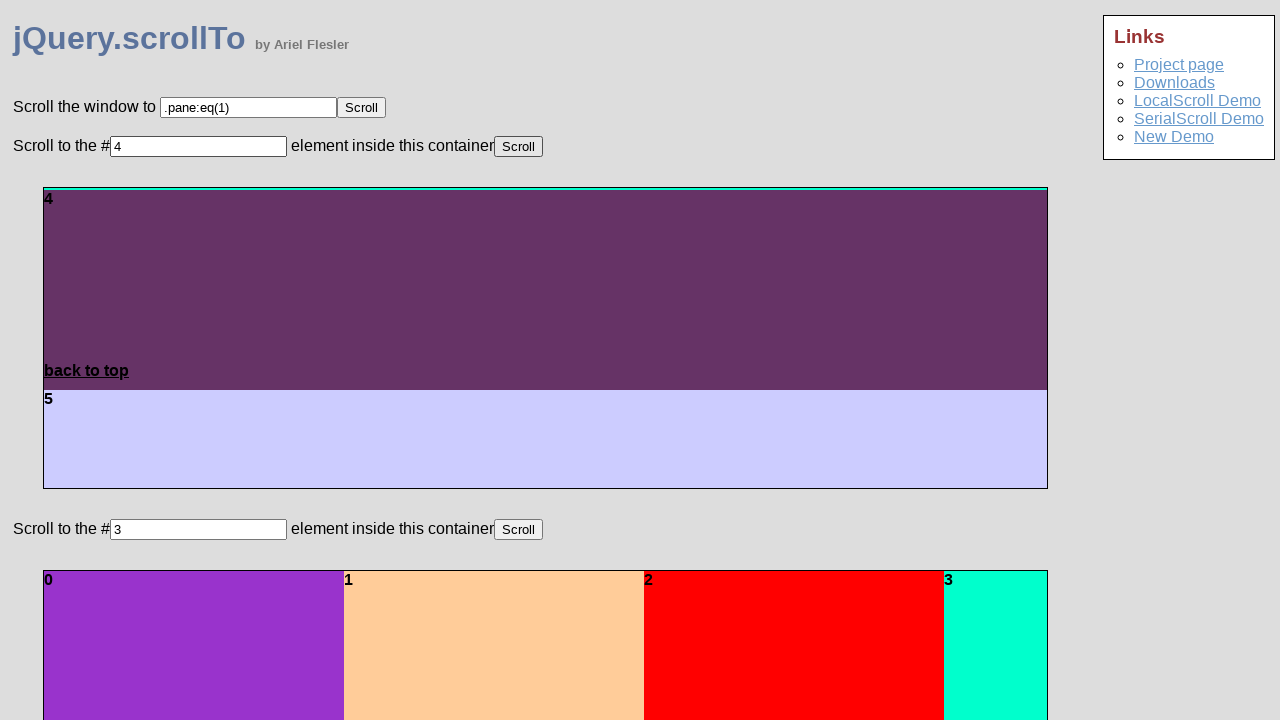

Cleared the fragment input field on body > label:nth-child(6) > input[type='text']
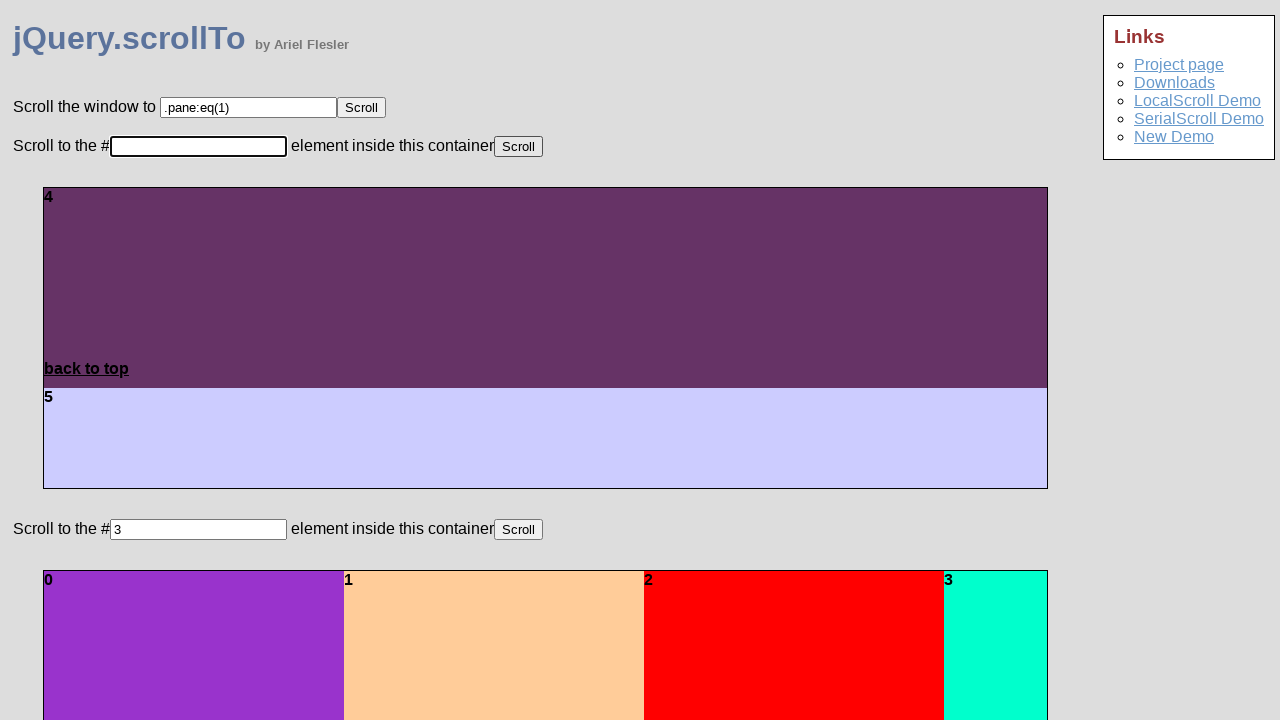

Entered fragment ID 5 into input field on body > label:nth-child(6) > input[type='text']
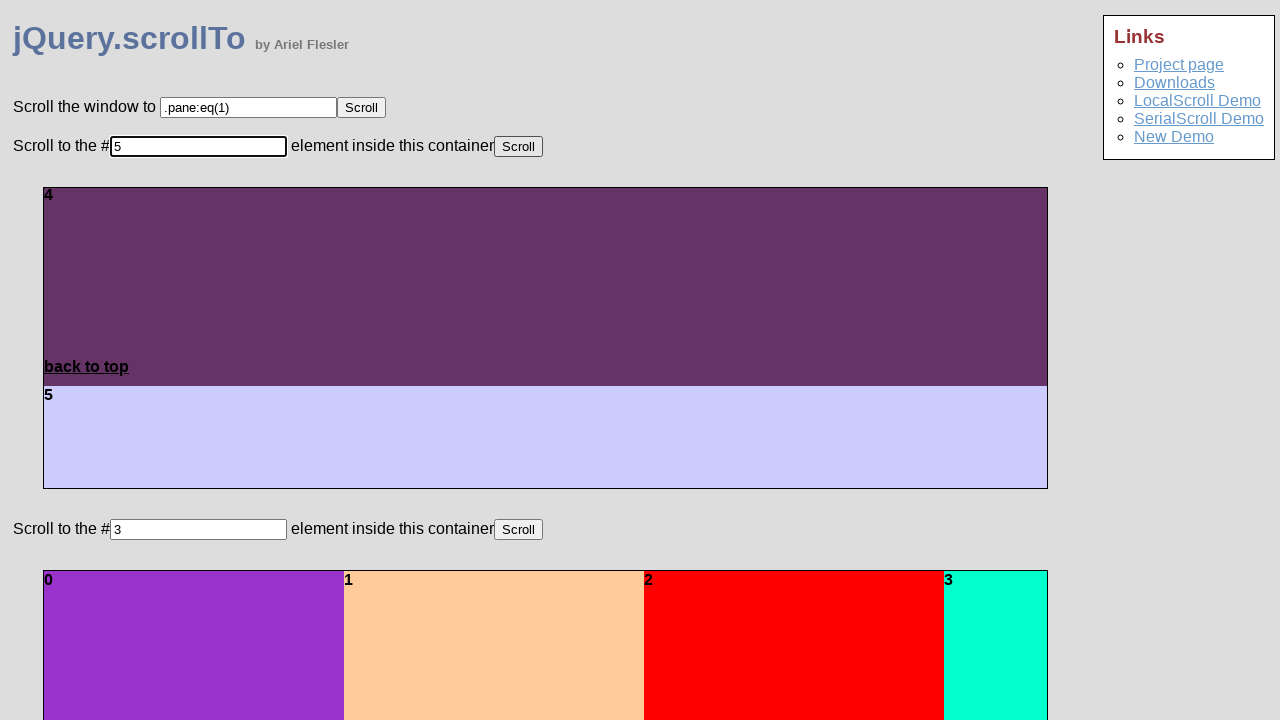

Clicked scroll button to navigate to fragment 5 at (518, 146) on body > label:nth-child(6) > button
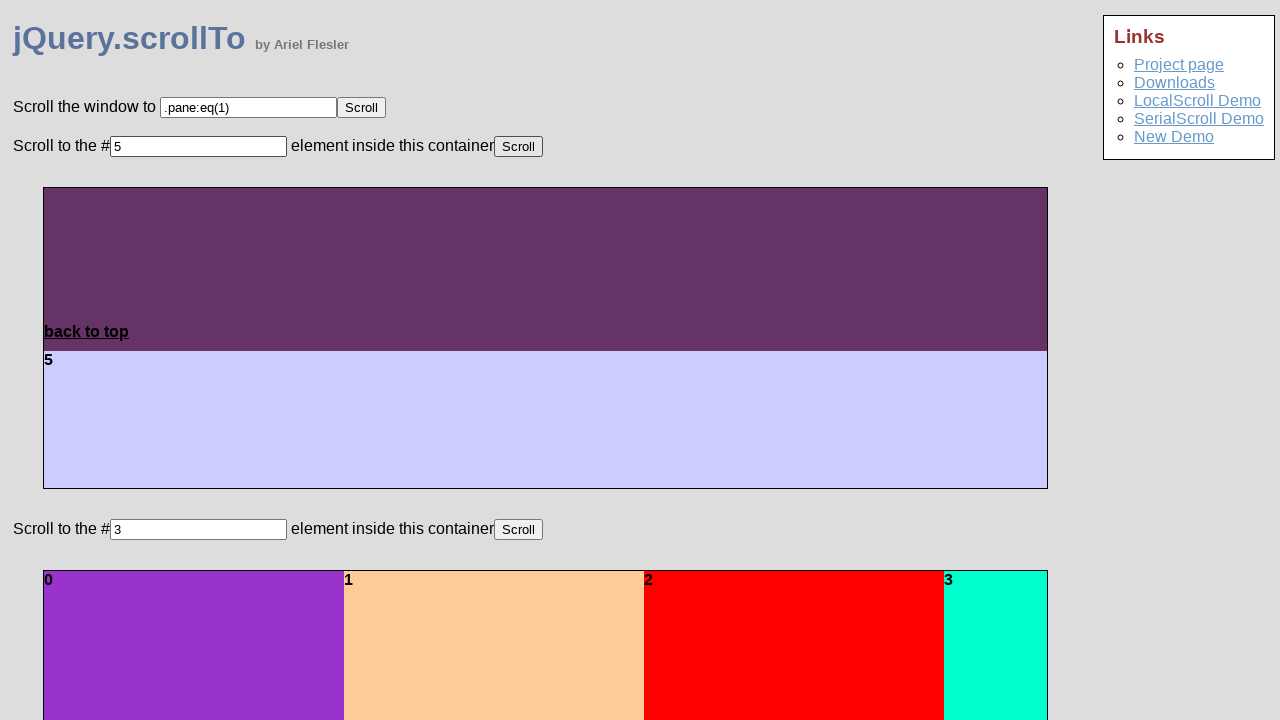

Waited for scroll animation to complete for fragment 5
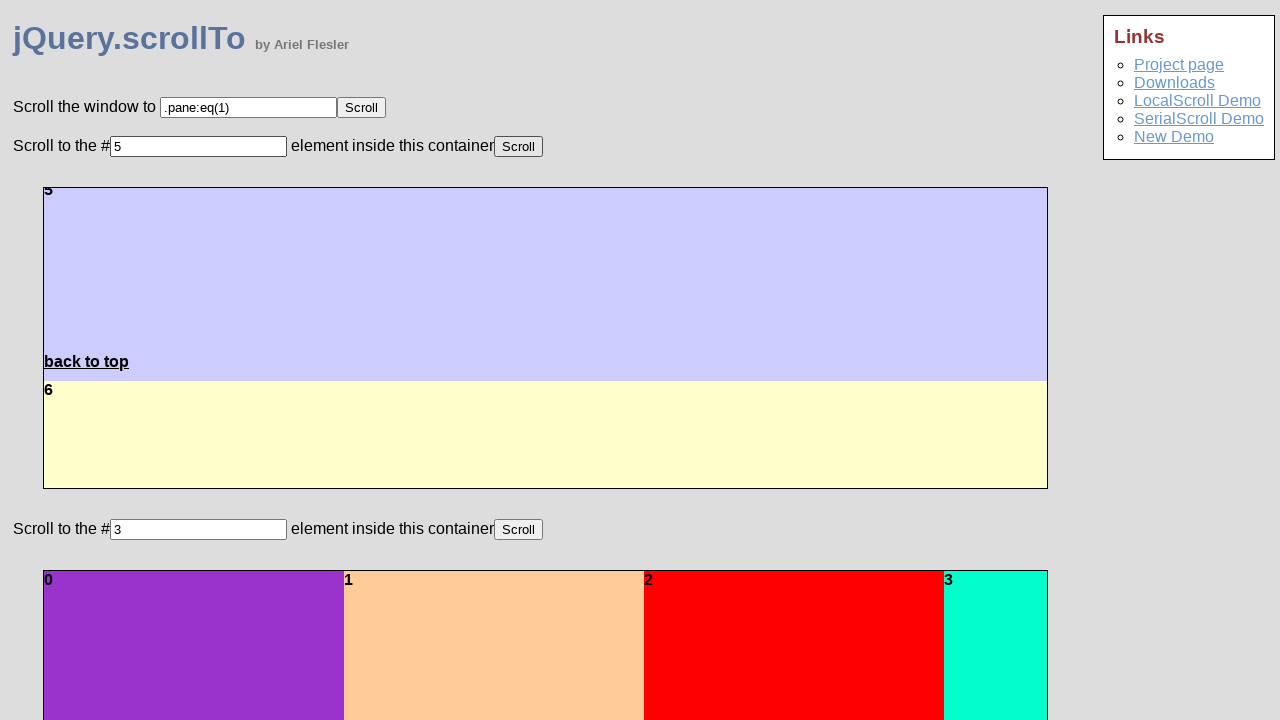

Verified fragment 5 is now visible after scrolling
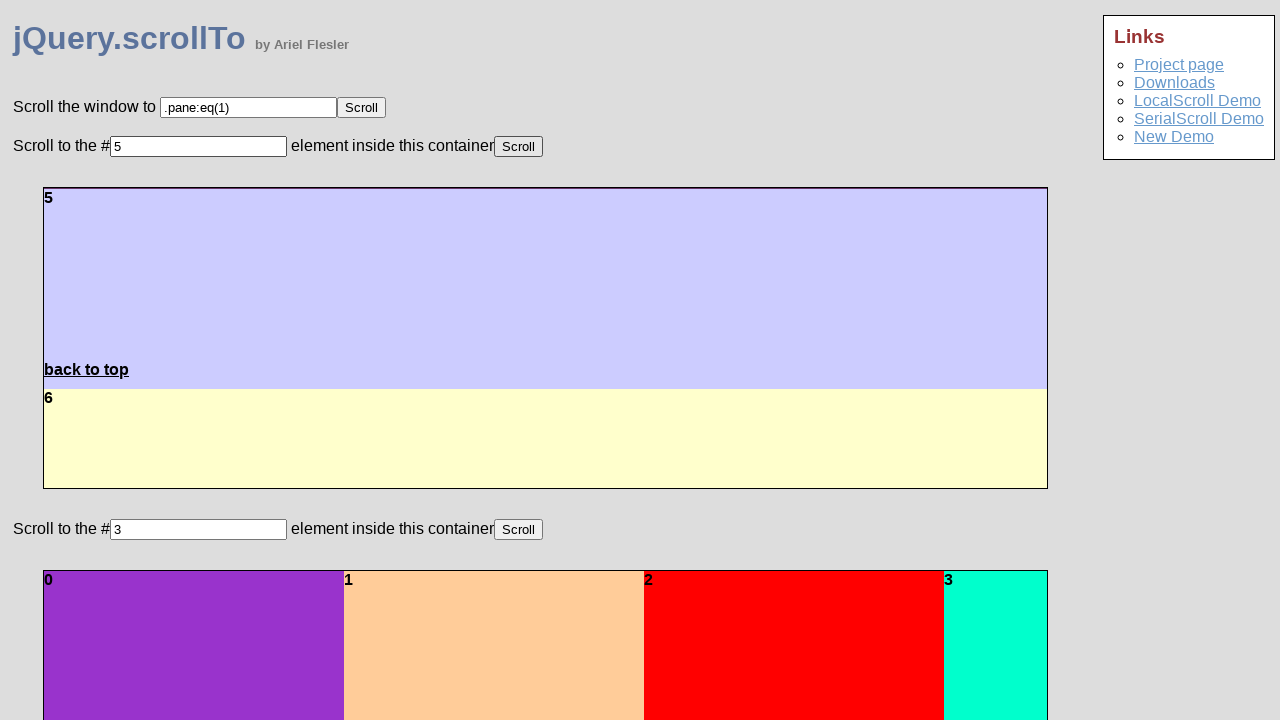

Waited for fragment 6 element to be available
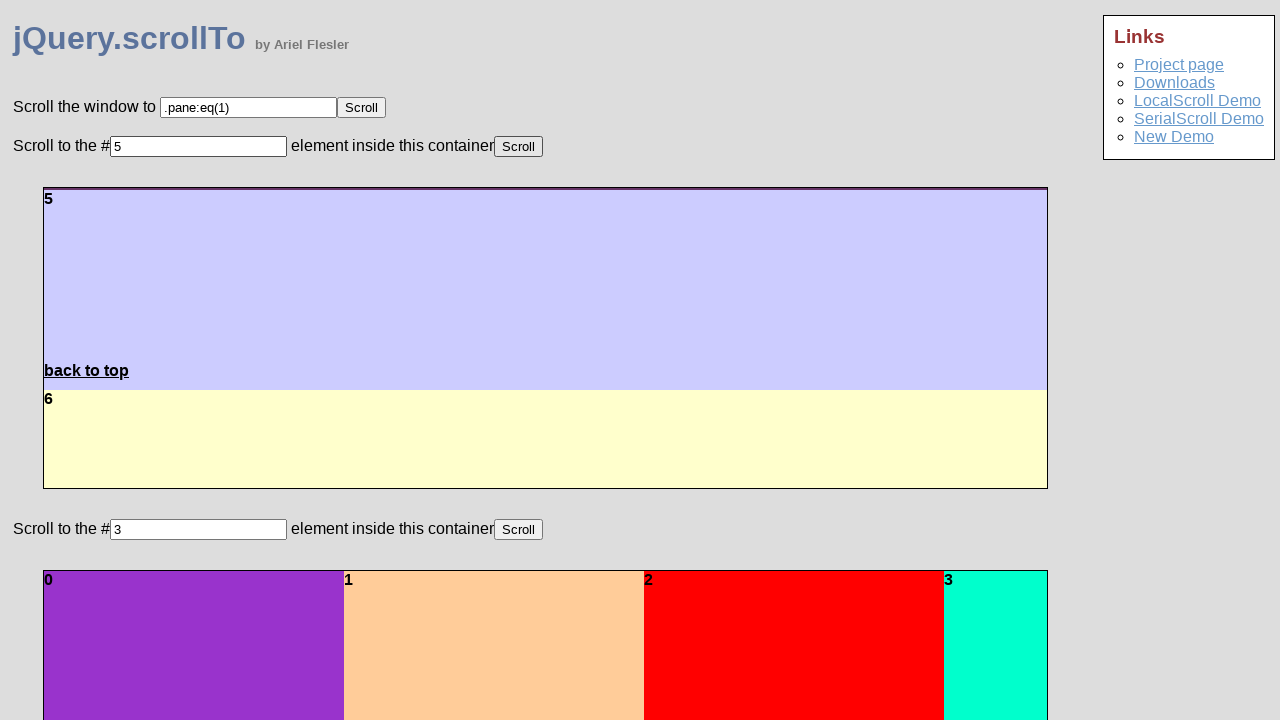

Cleared the fragment input field on body > label:nth-child(6) > input[type='text']
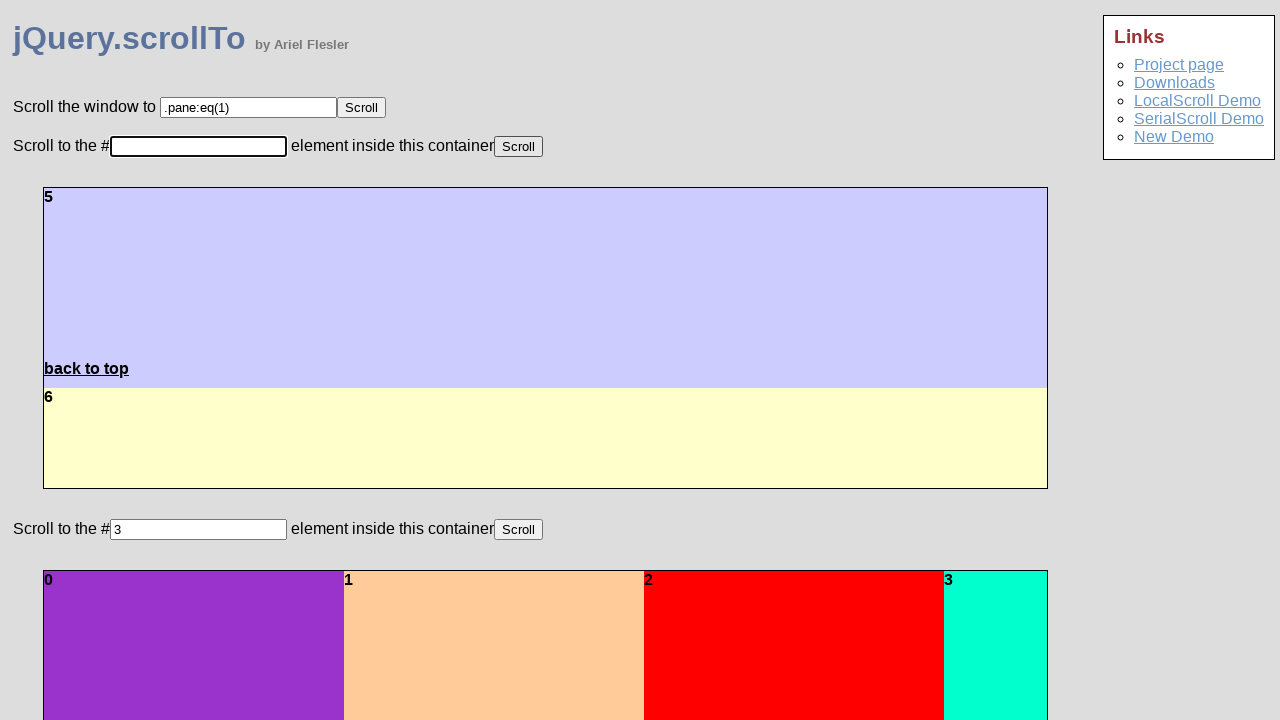

Entered fragment ID 6 into input field on body > label:nth-child(6) > input[type='text']
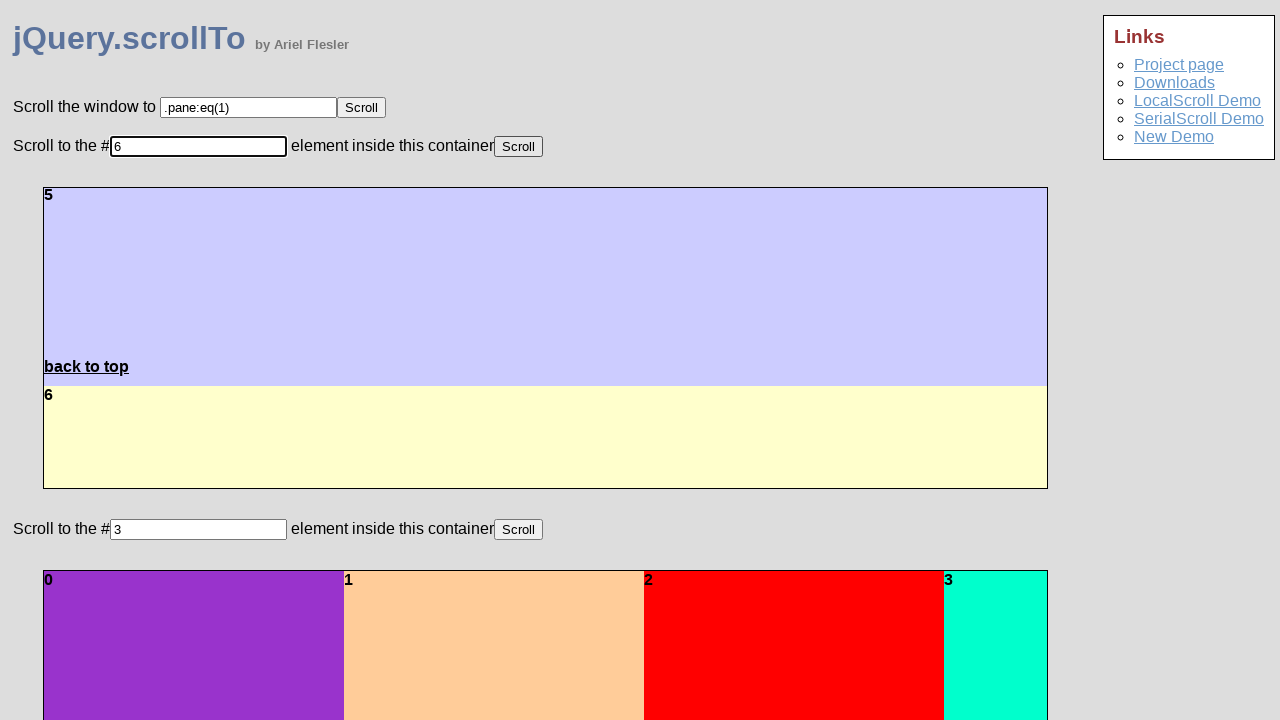

Clicked scroll button to navigate to fragment 6 at (518, 146) on body > label:nth-child(6) > button
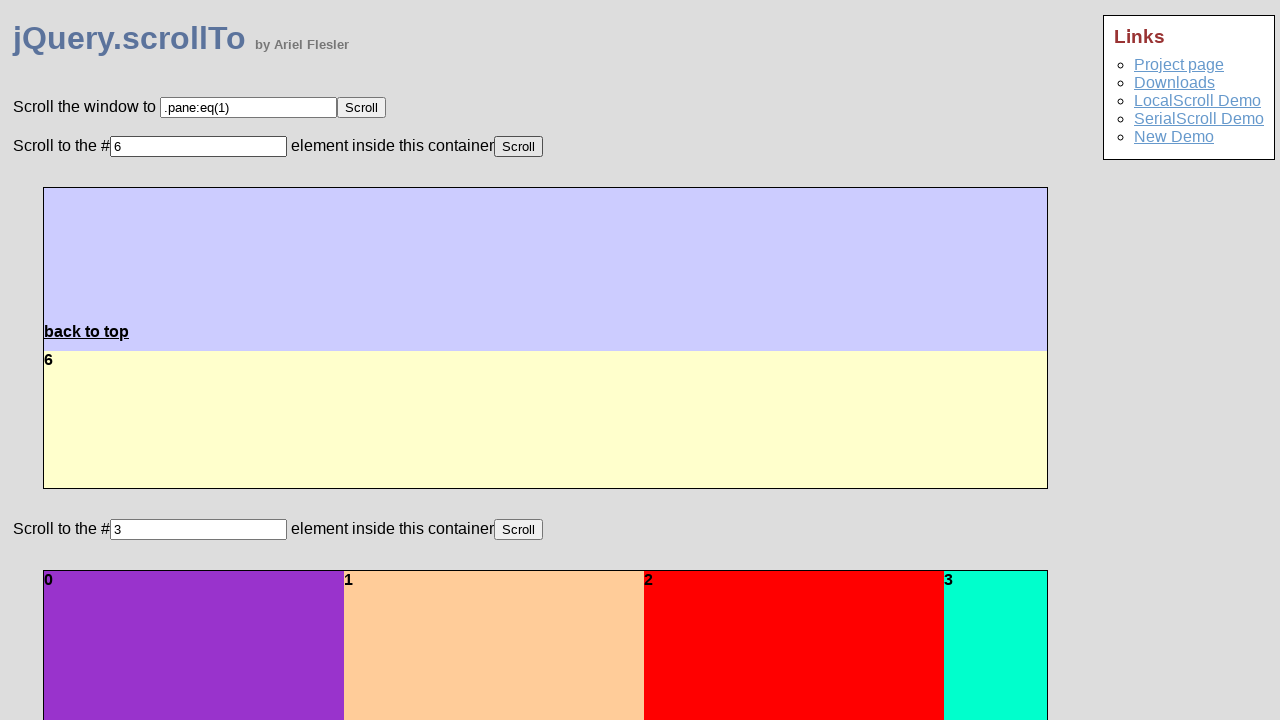

Waited for scroll animation to complete for fragment 6
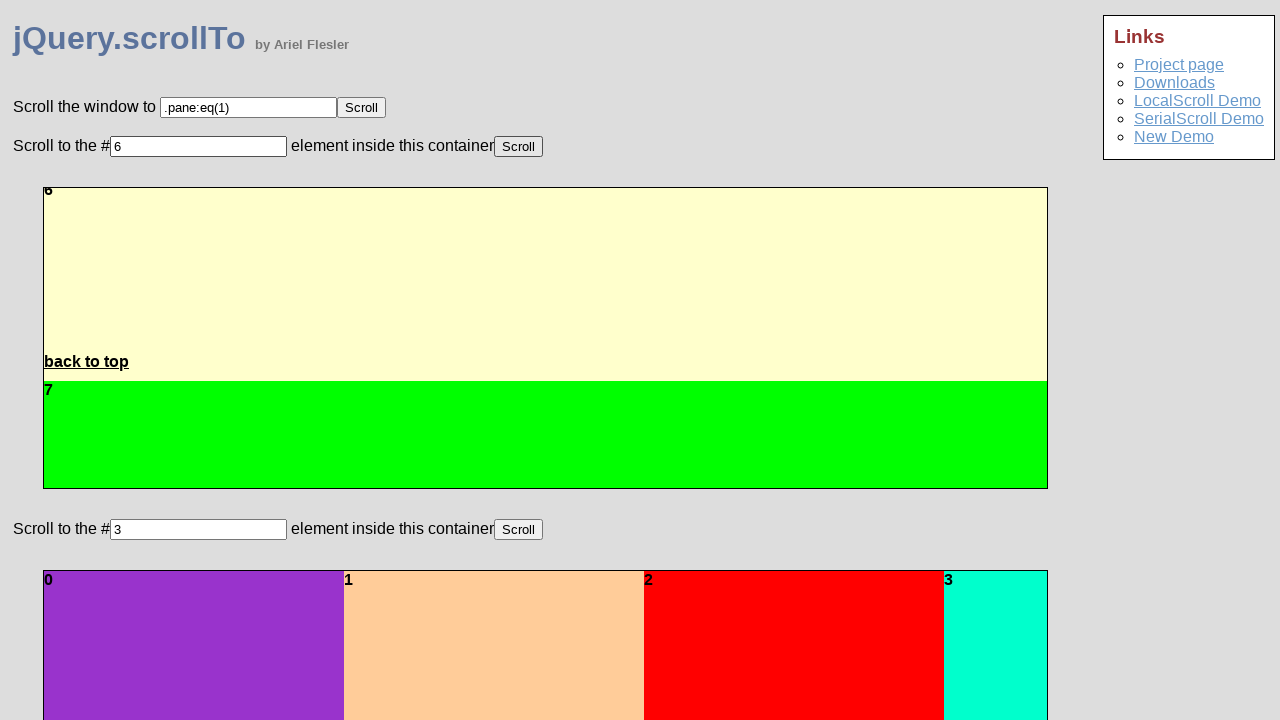

Verified fragment 6 is now visible after scrolling
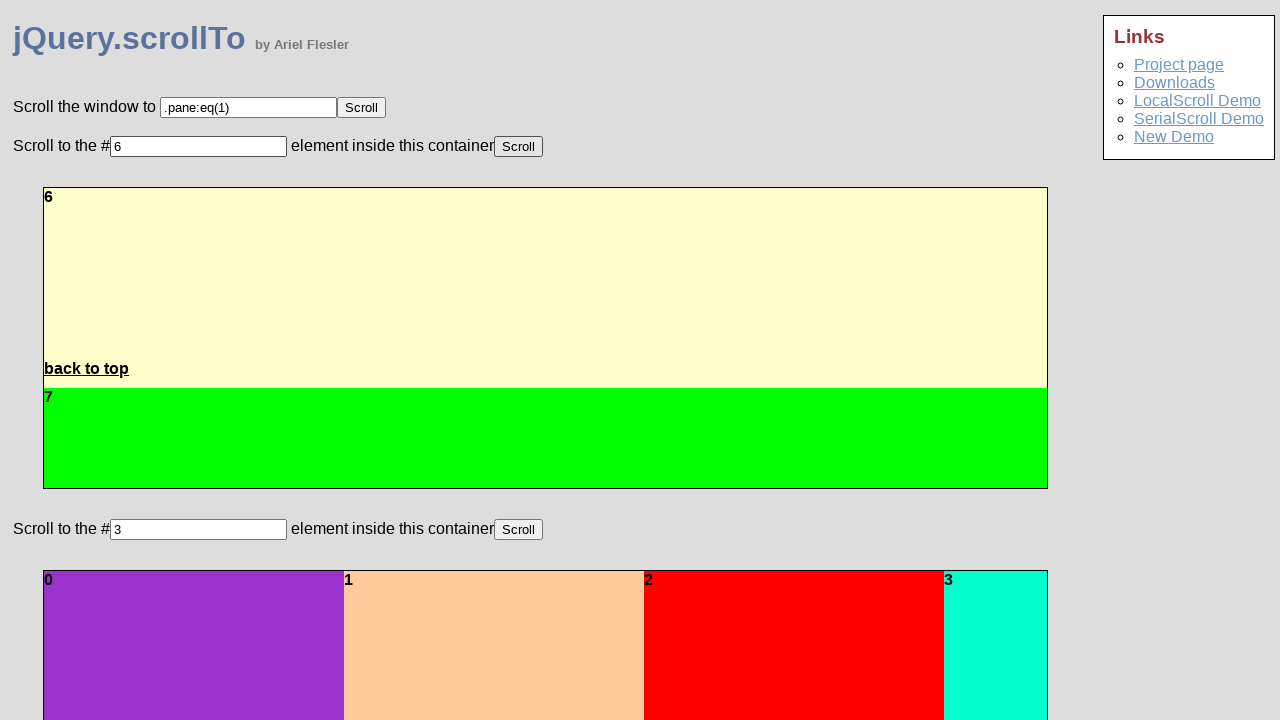

Waited for fragment 7 element to be available
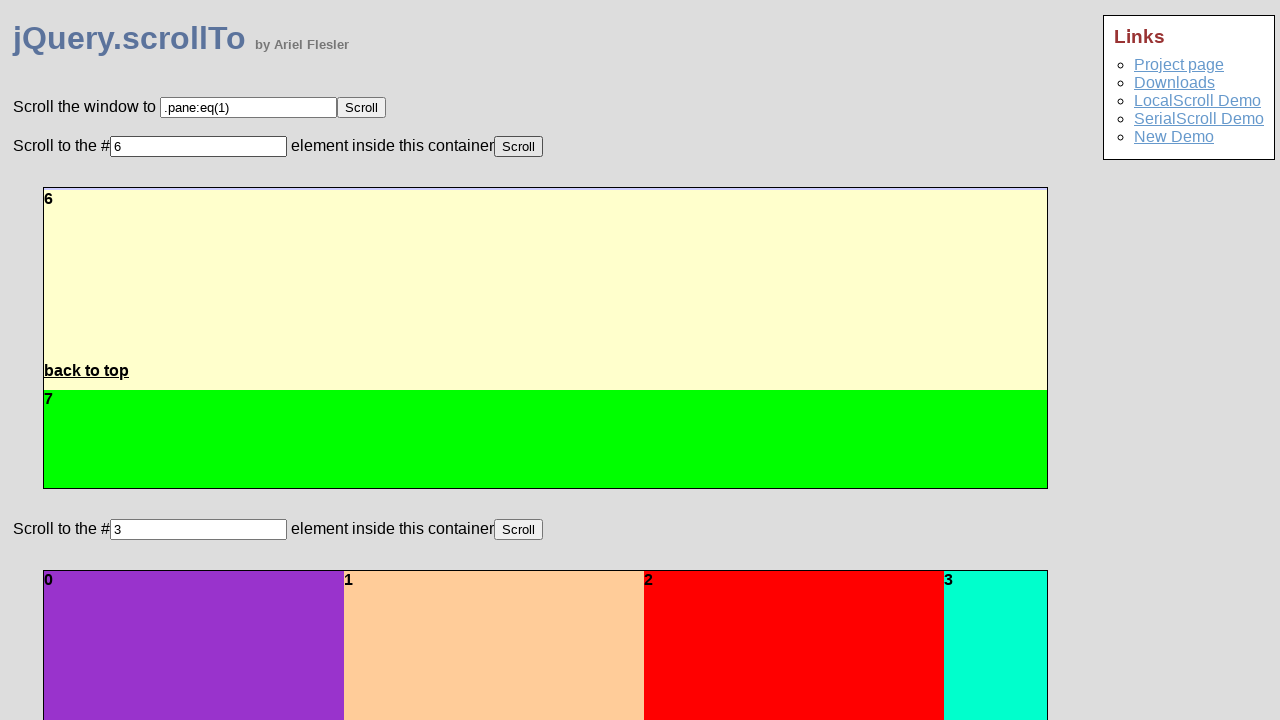

Cleared the fragment input field on body > label:nth-child(6) > input[type='text']
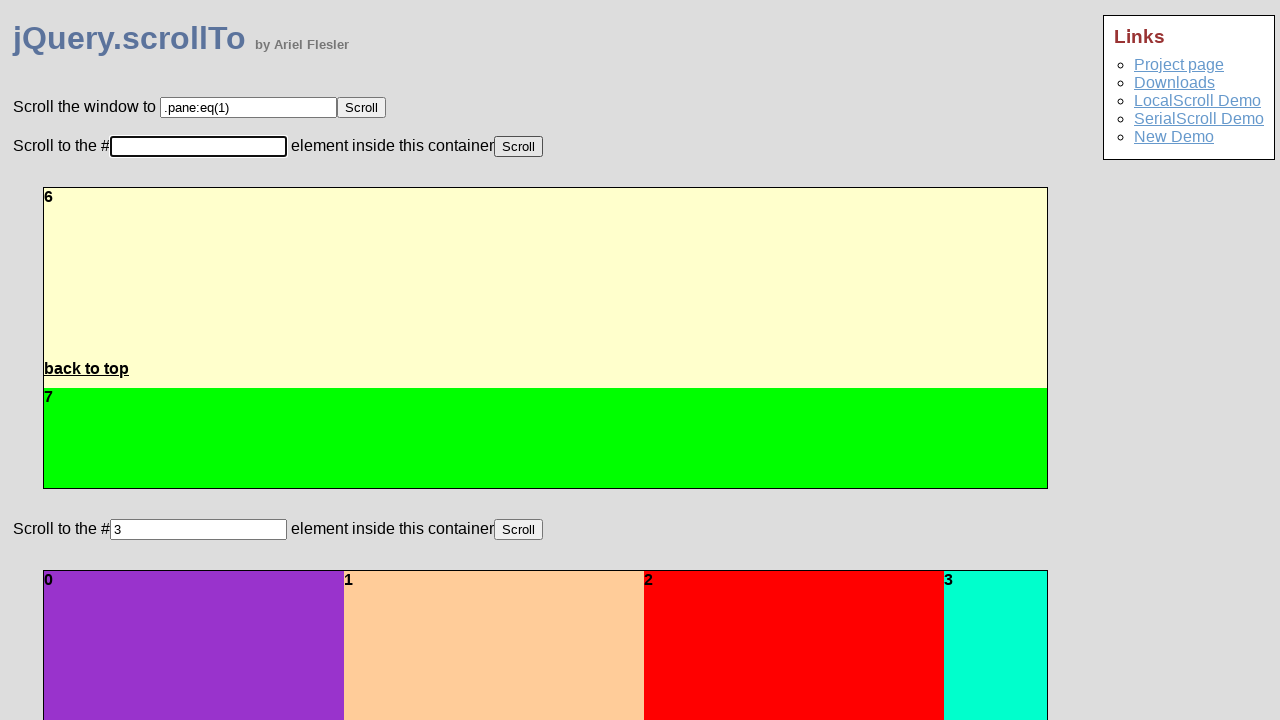

Entered fragment ID 7 into input field on body > label:nth-child(6) > input[type='text']
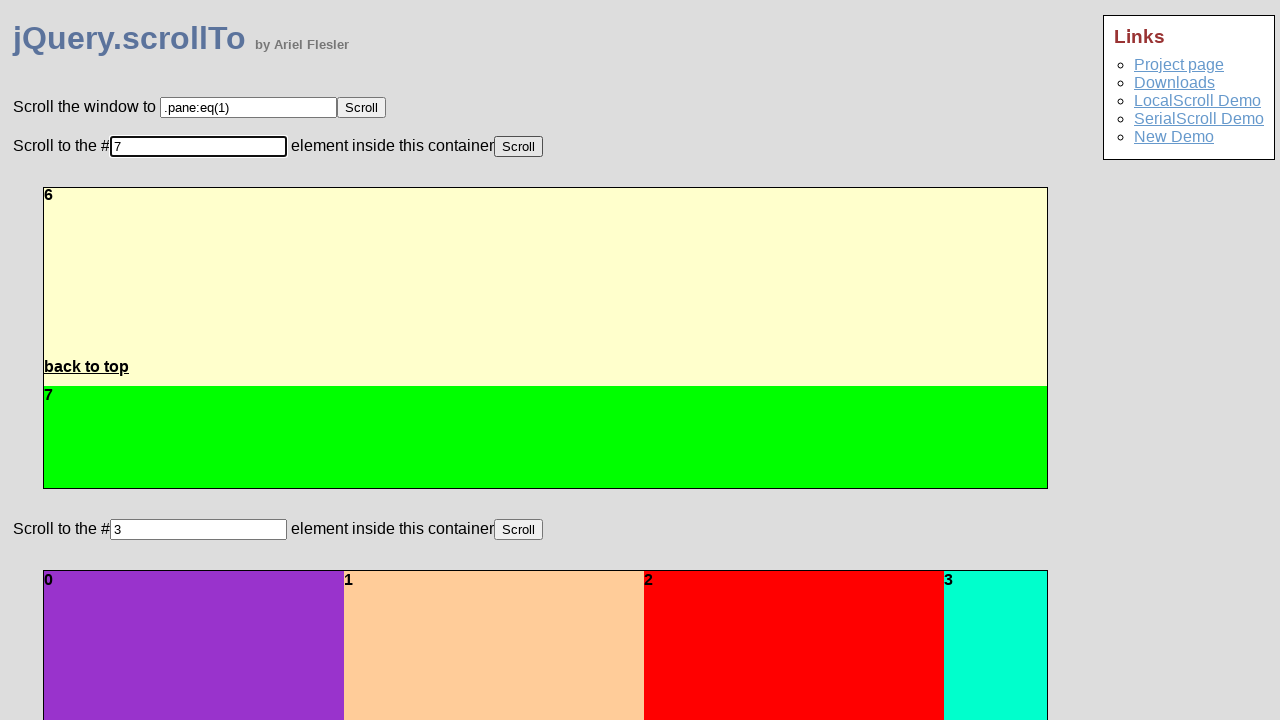

Clicked scroll button to navigate to fragment 7 at (518, 146) on body > label:nth-child(6) > button
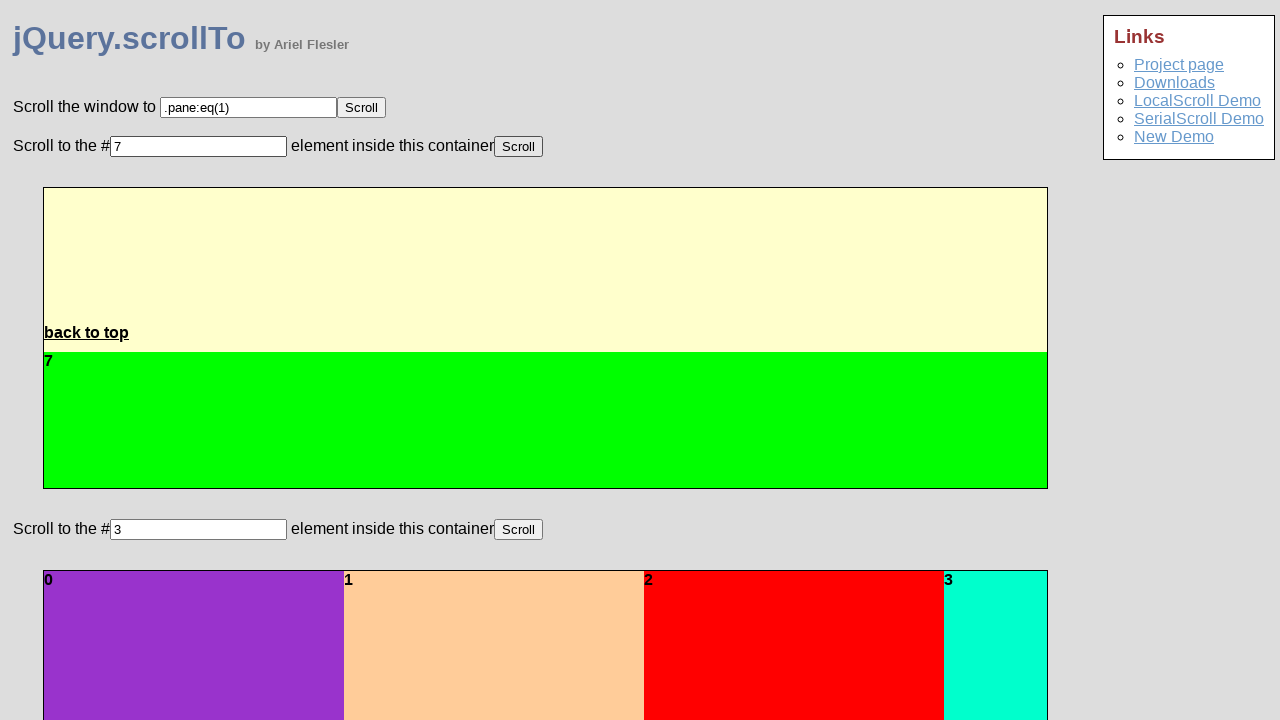

Waited for scroll animation to complete for fragment 7
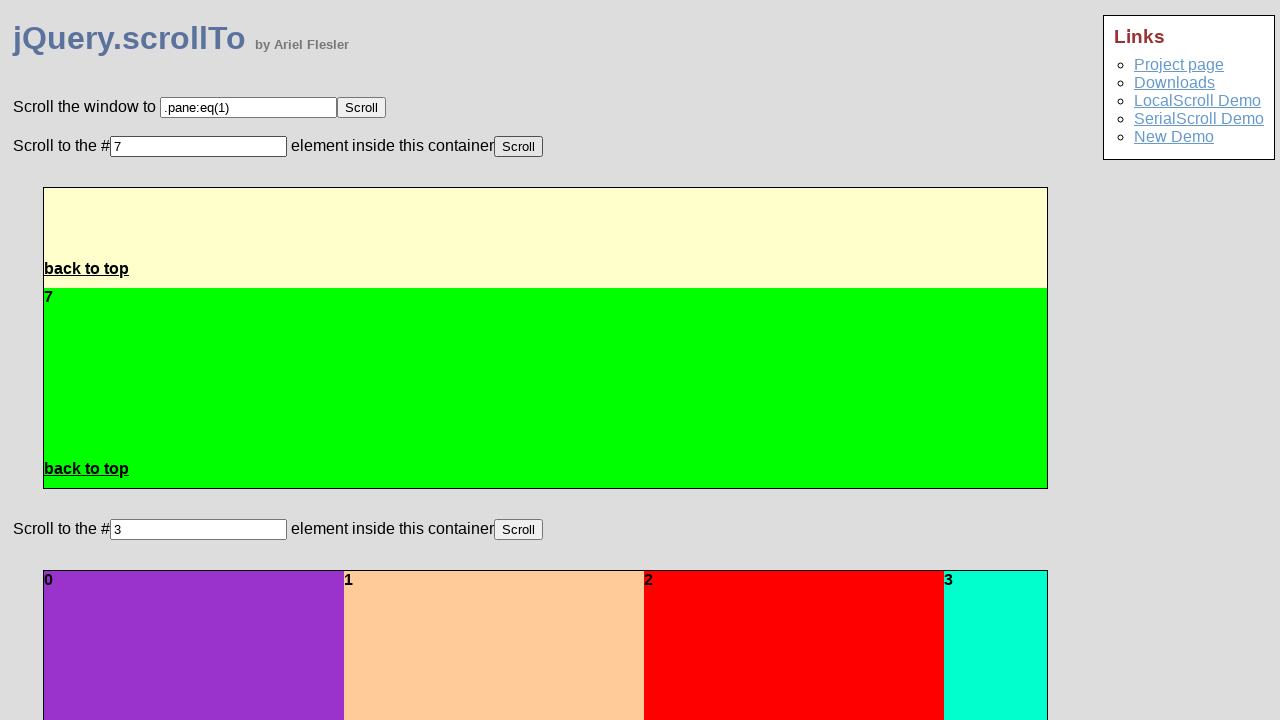

Verified fragment 7 is now visible after scrolling
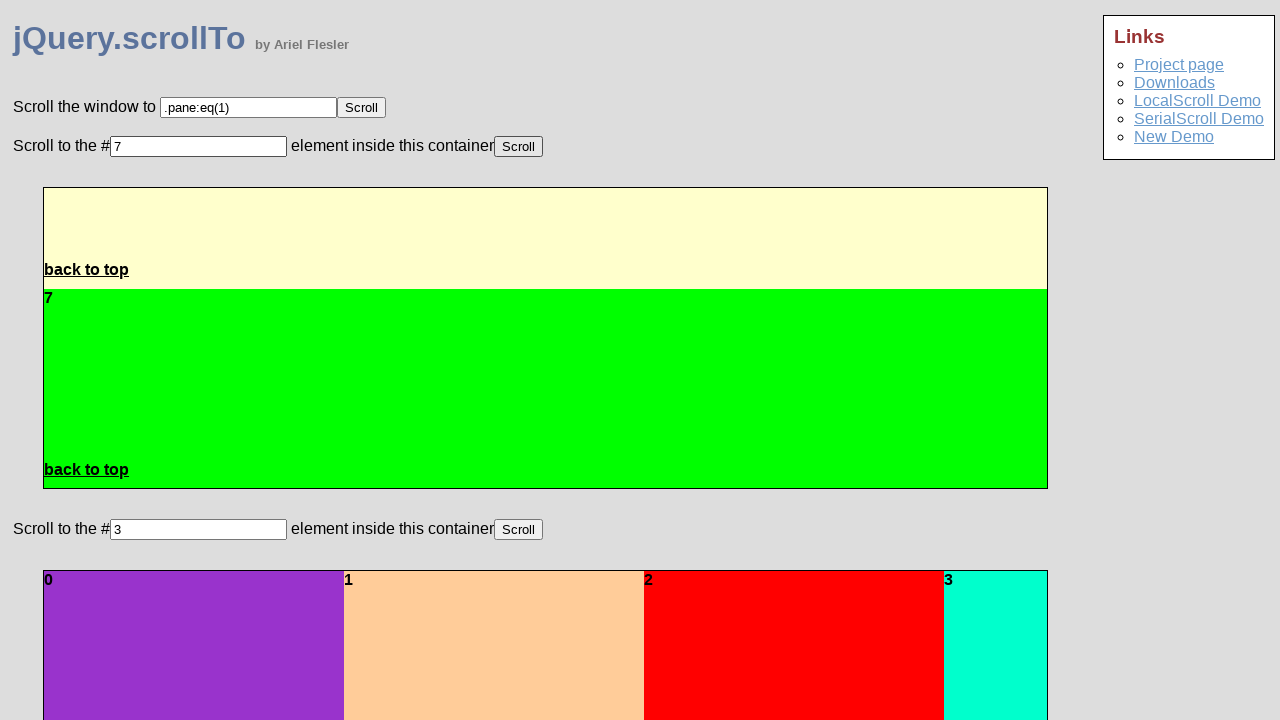

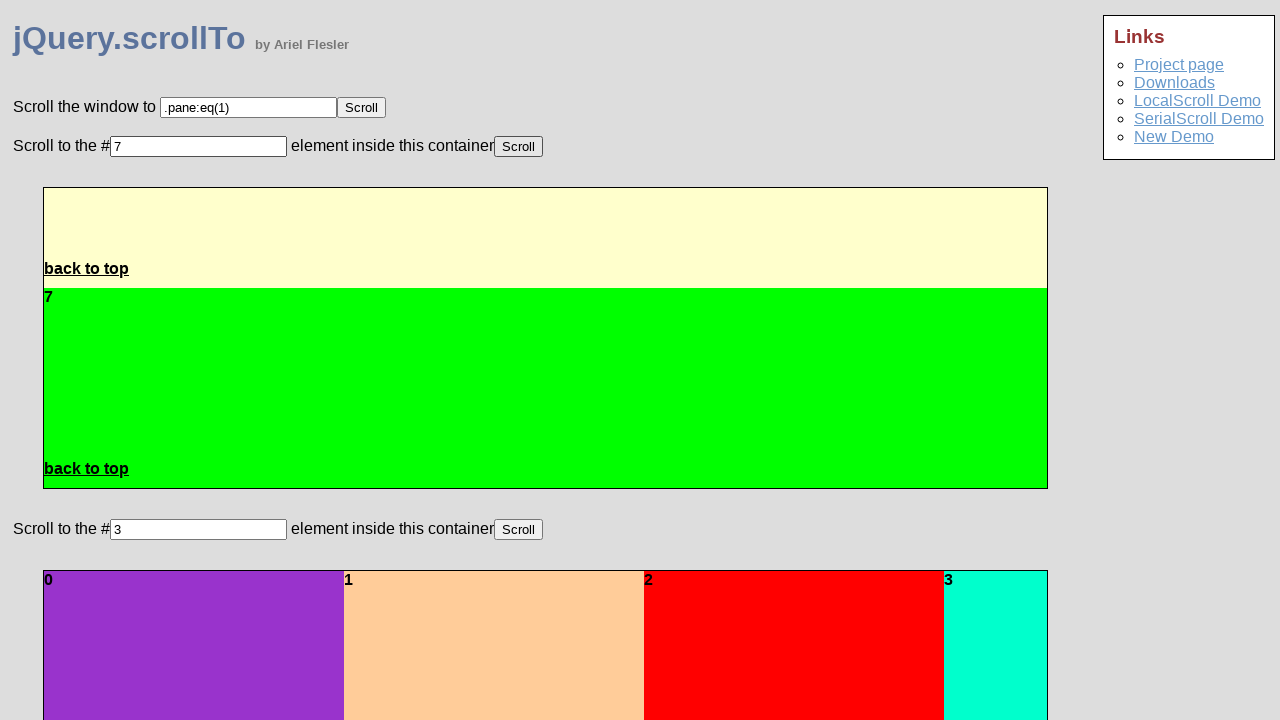